Navigates to a Stepik lesson page, fills in an answer "get()" in the textarea field, and clicks the submit button to submit the solution.

Starting URL: https://stepik.org/lesson/25969/step/12

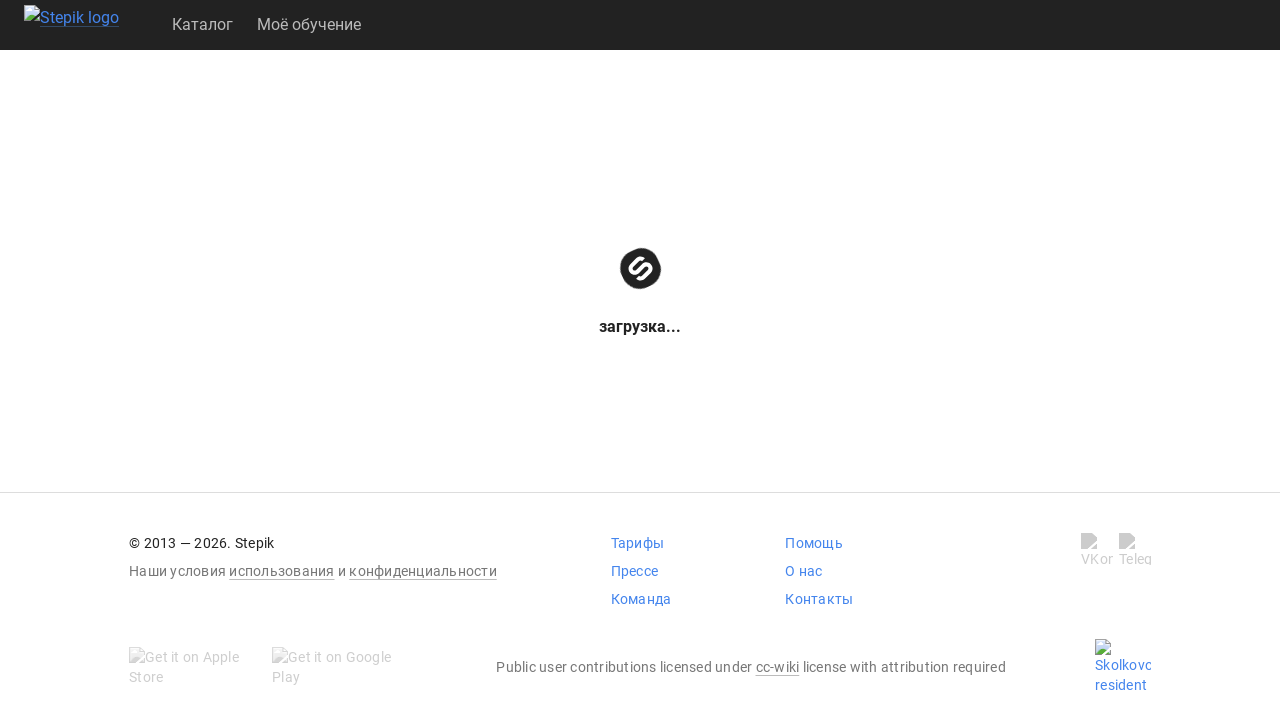

Waited for textarea to be available on the page
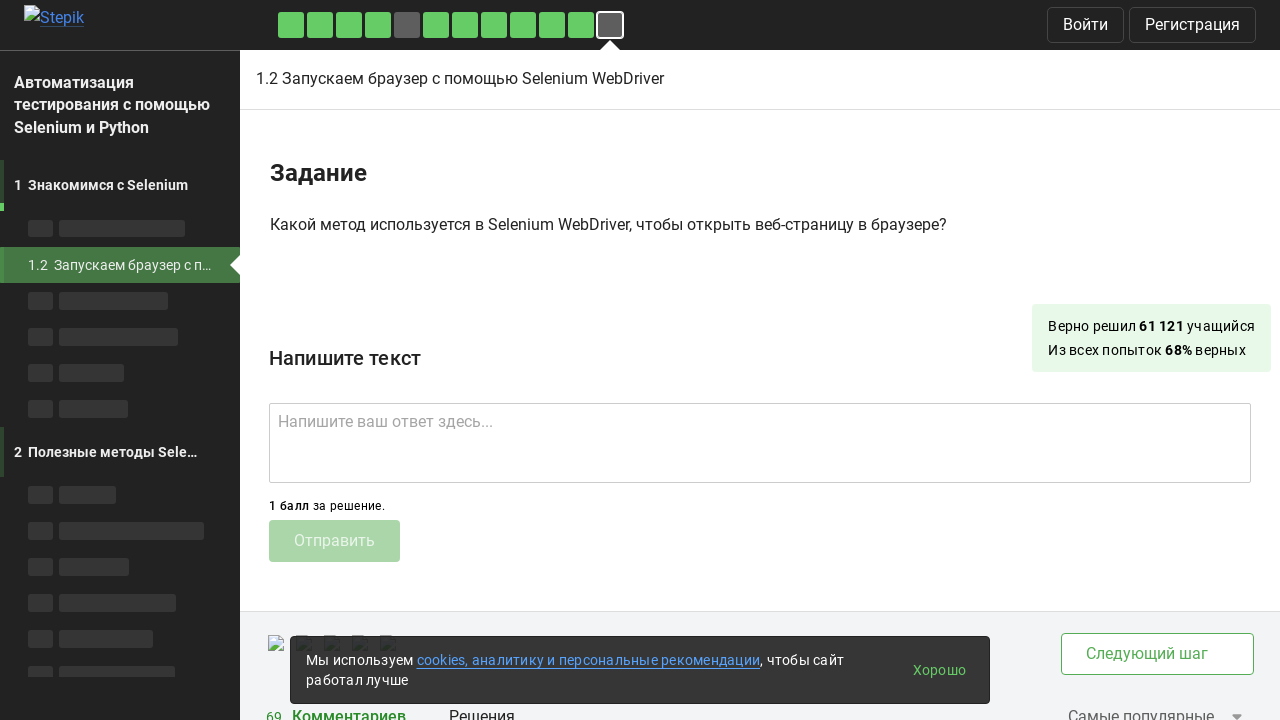

Filled textarea with answer 'get()' on .textarea
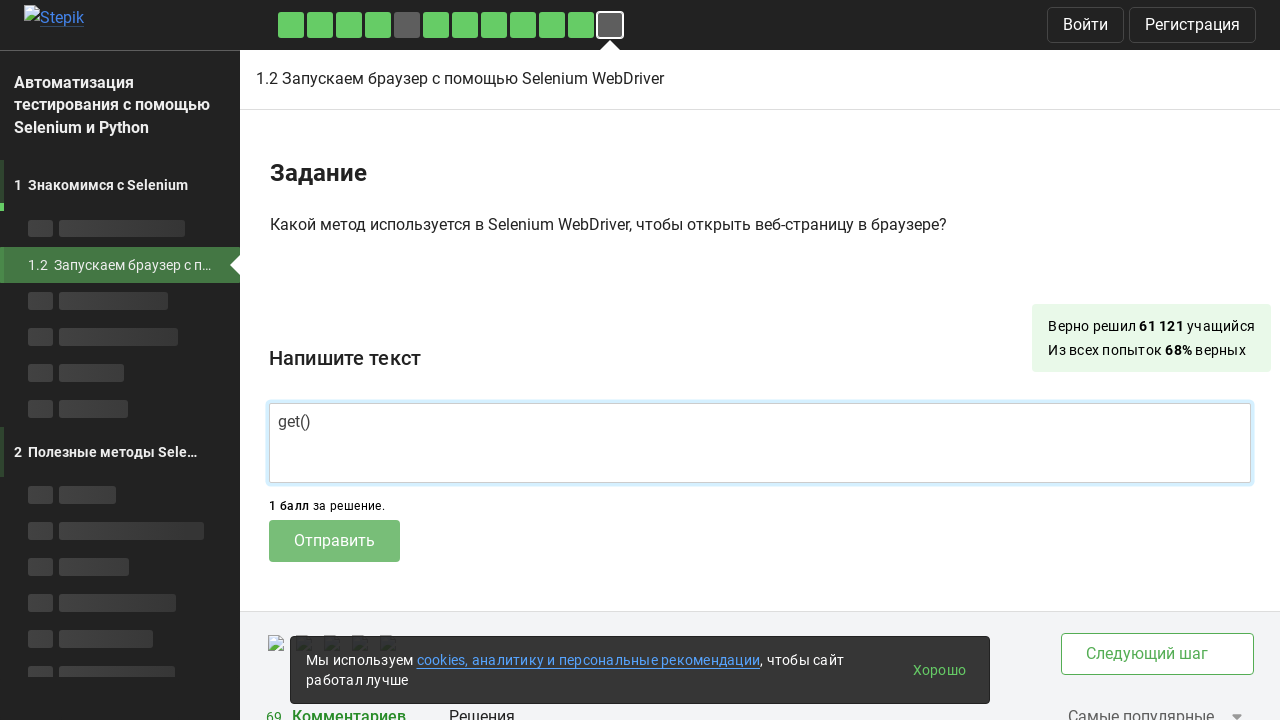

Waited for submit button to be available
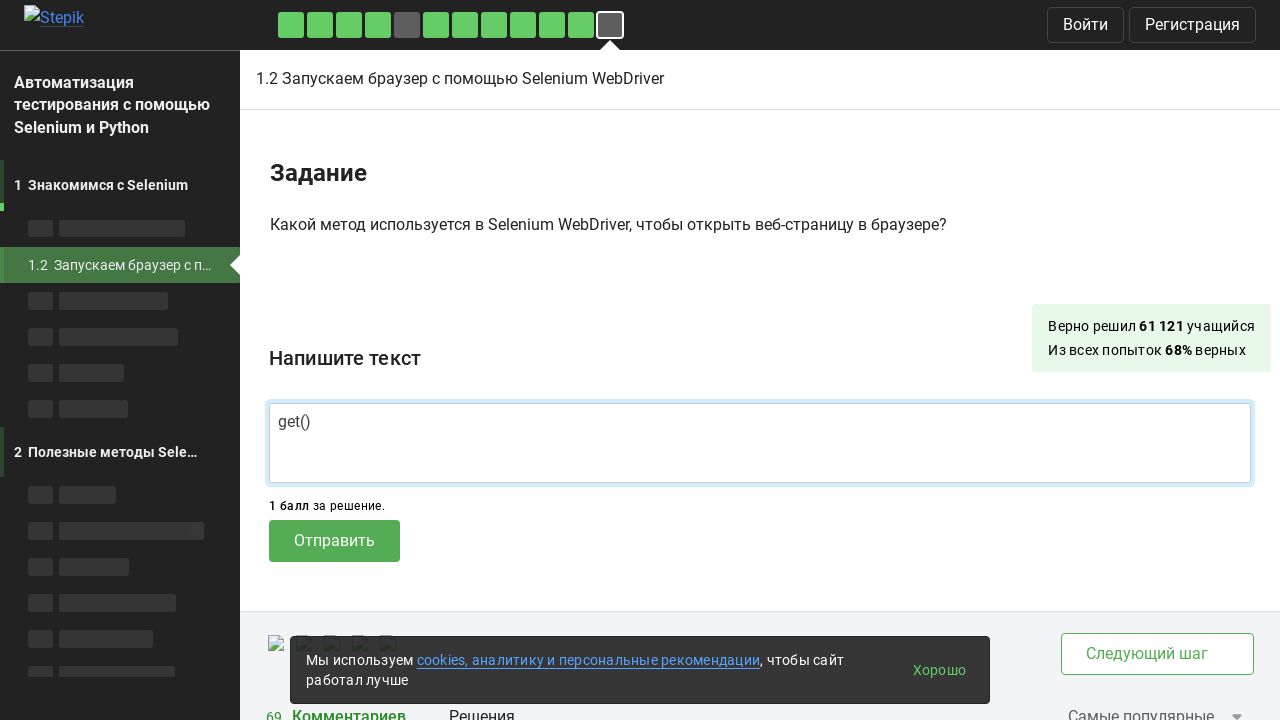

Clicked submit button to submit the solution at (334, 541) on .submit-submission
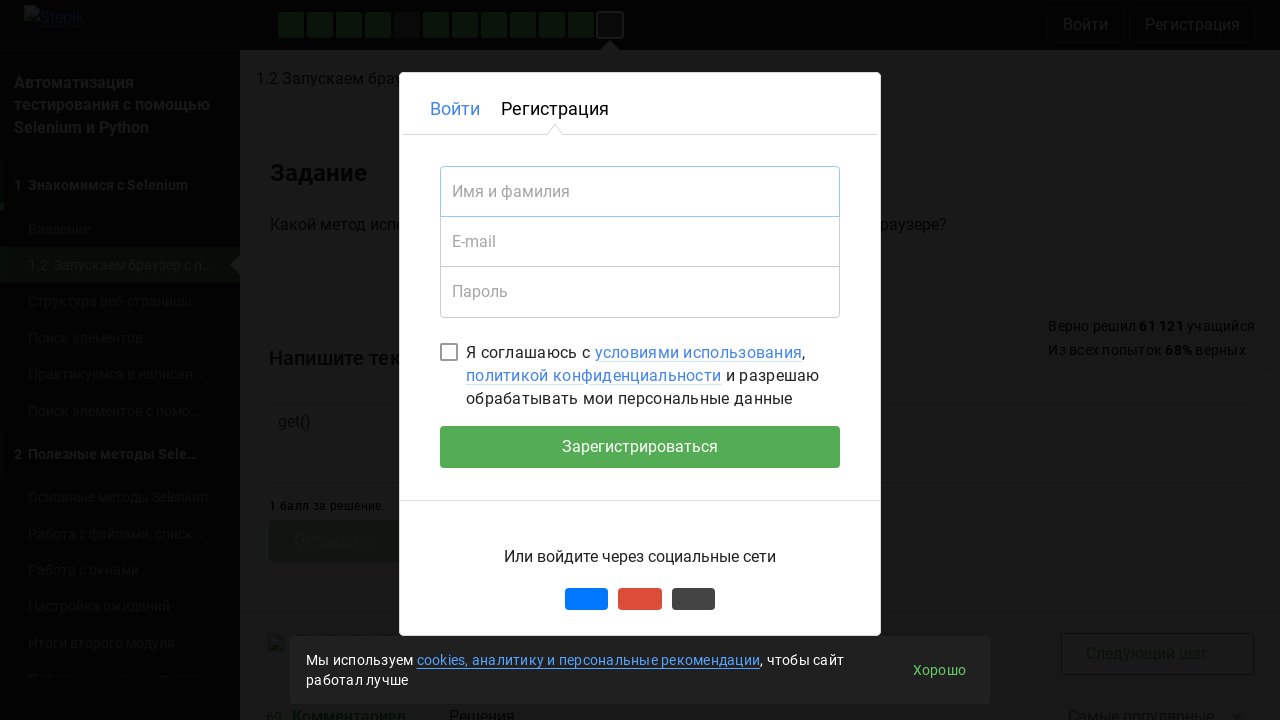

Waited 2 seconds for submission to process
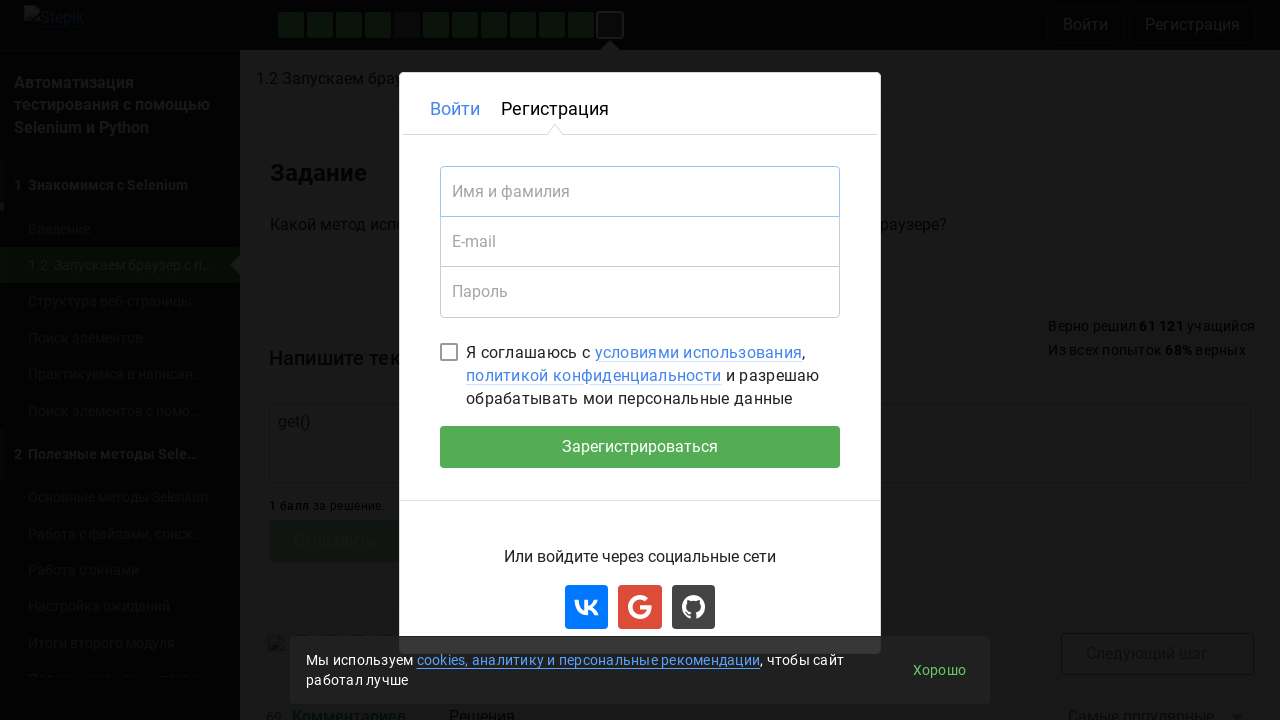

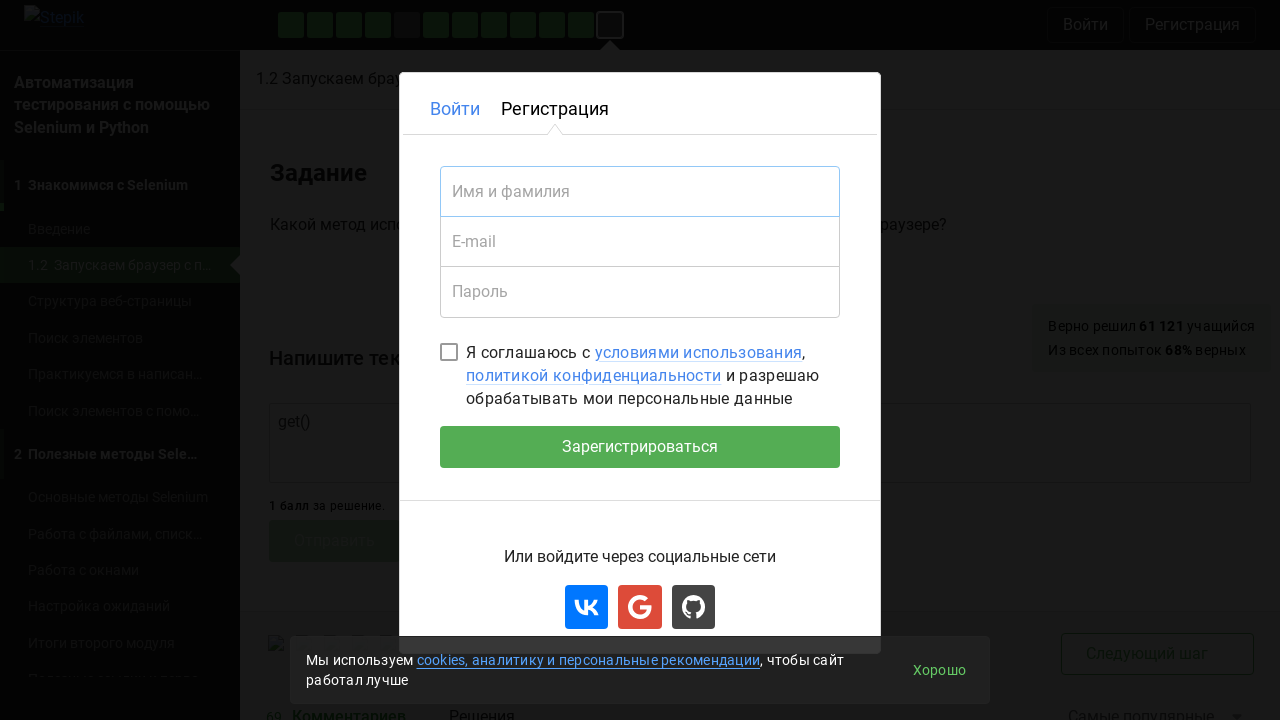